Tests the calculator subtraction functionality by entering two numbers, selecting minus operation, and verifying the difference result

Starting URL: https://testpages.eviltester.com/styled/calculator

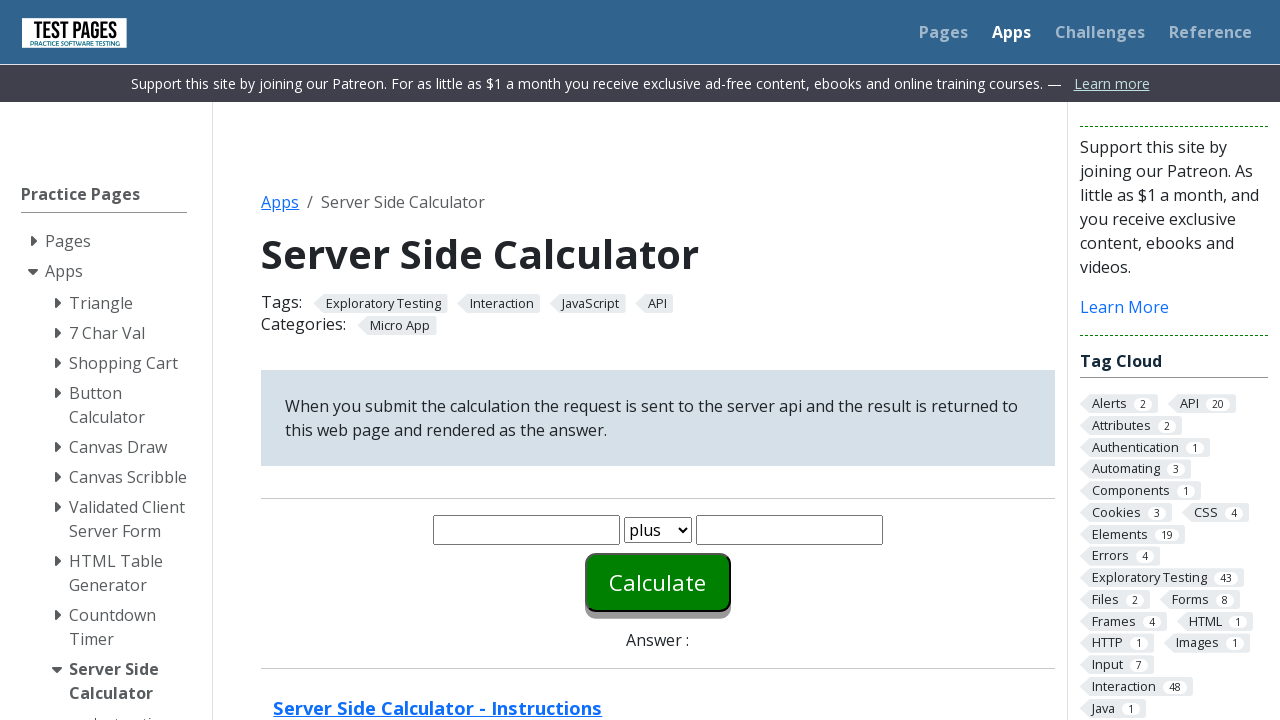

Filled first number input with '6' on #number1
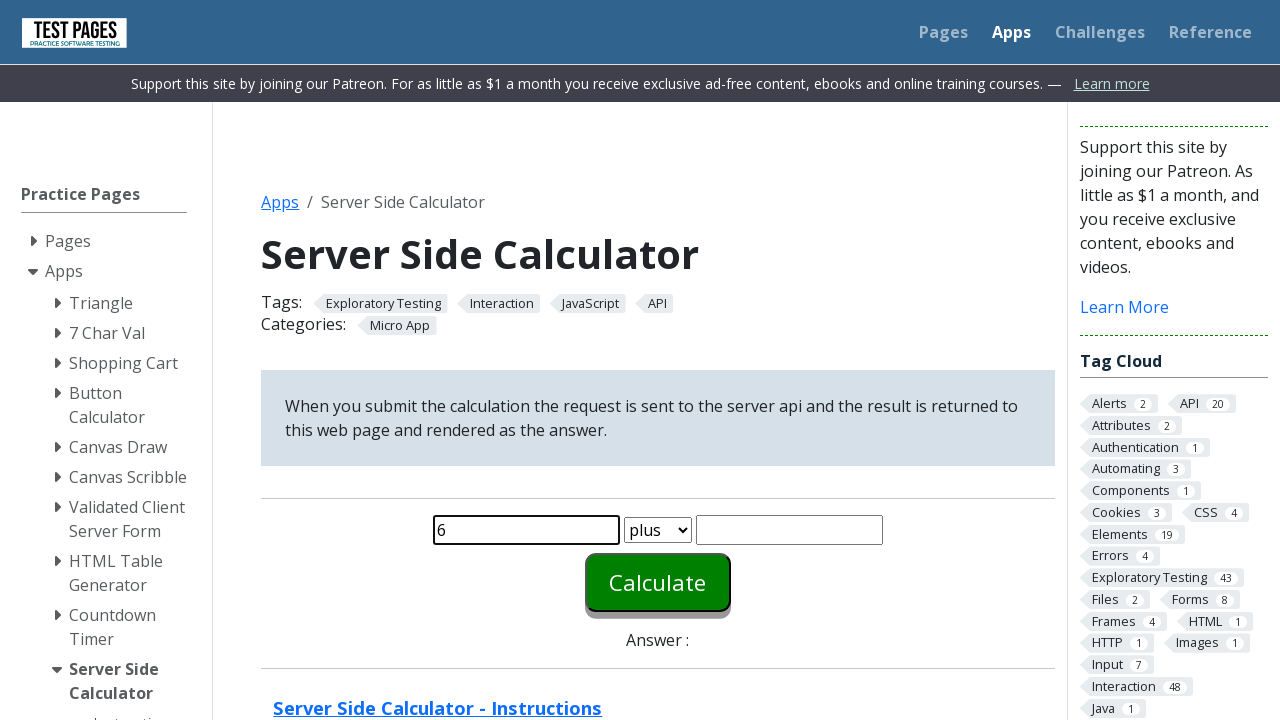

Filled second number input with '2' on #number2
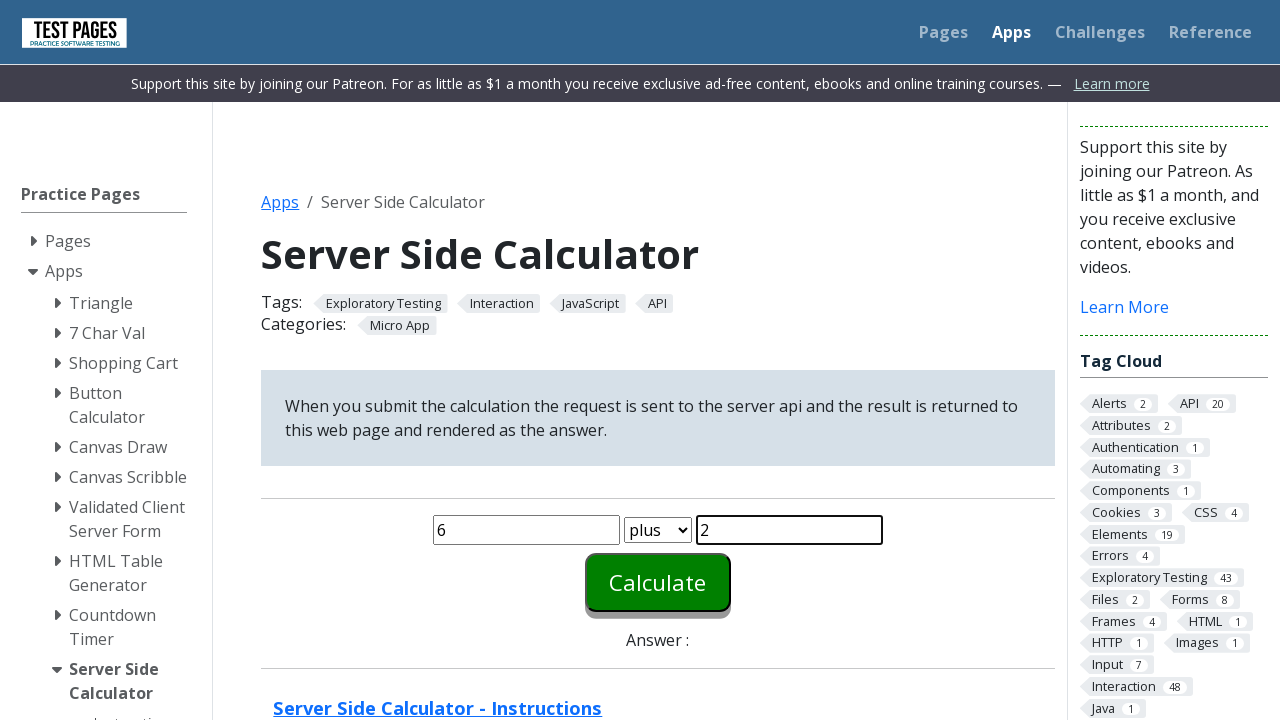

Selected 'minus' operation from function dropdown on #function
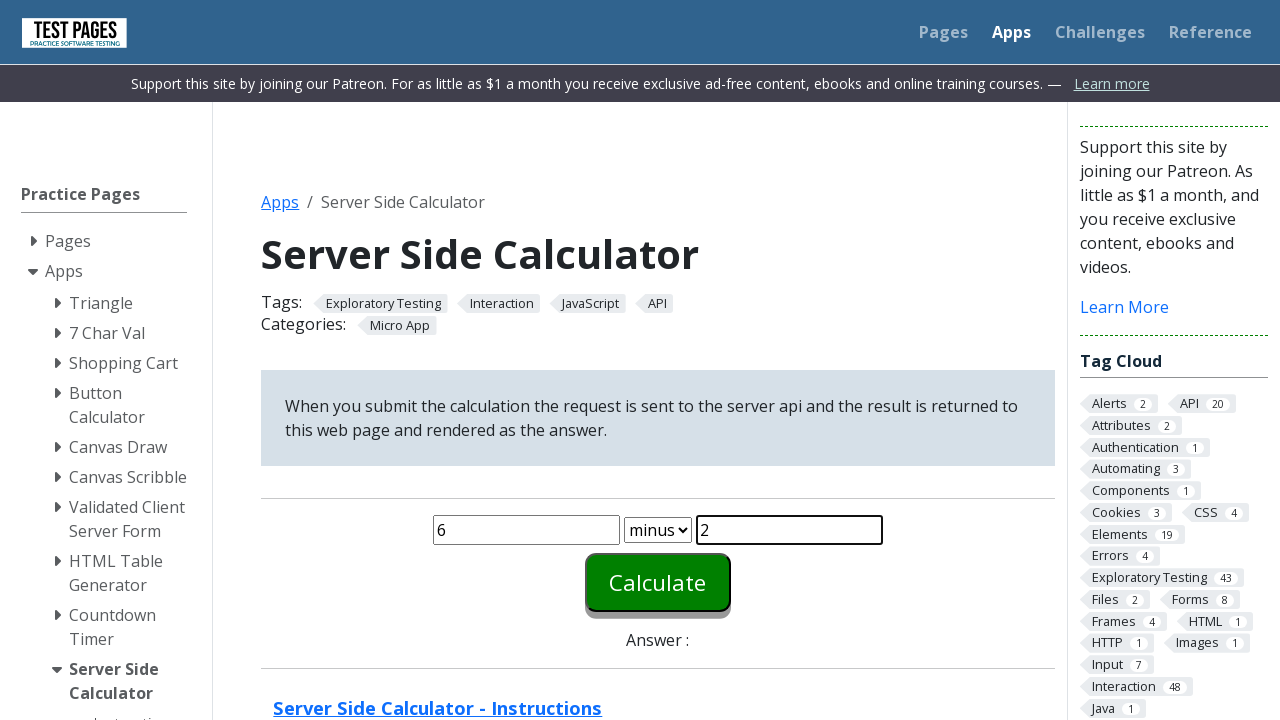

Clicked Calculate button to perform subtraction at (658, 582) on #calculate
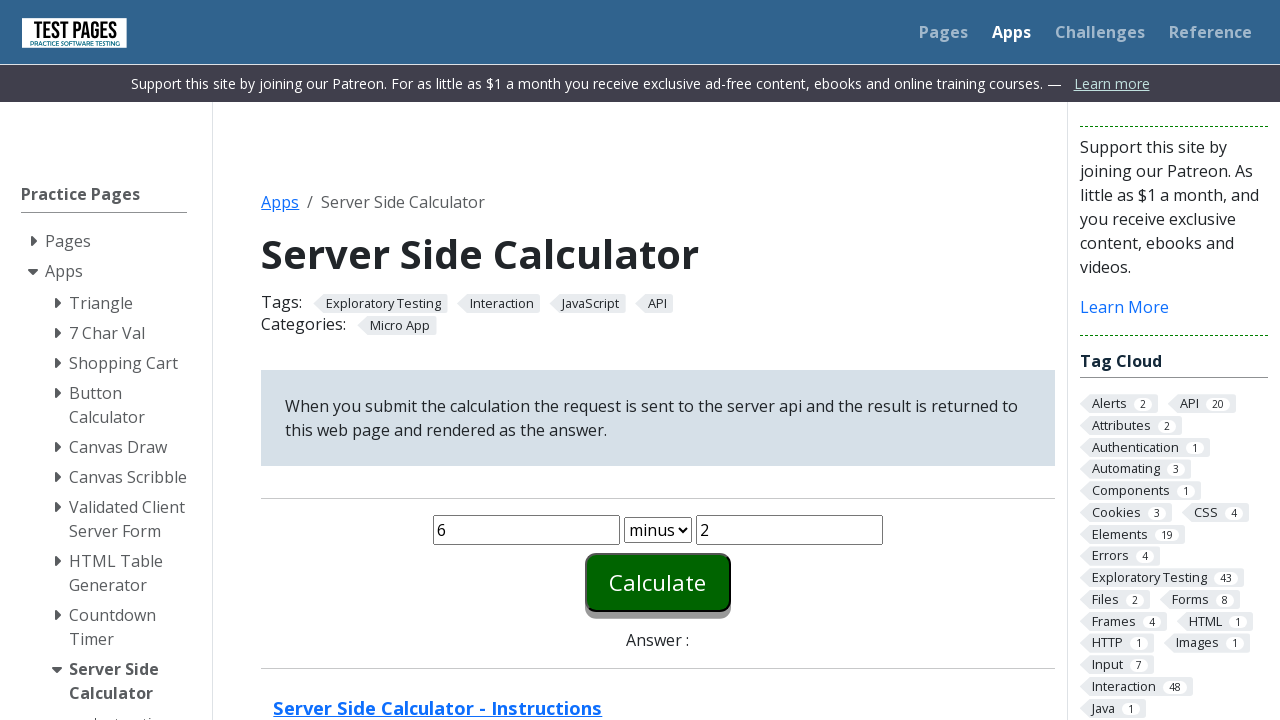

Answer field appeared with subtraction result
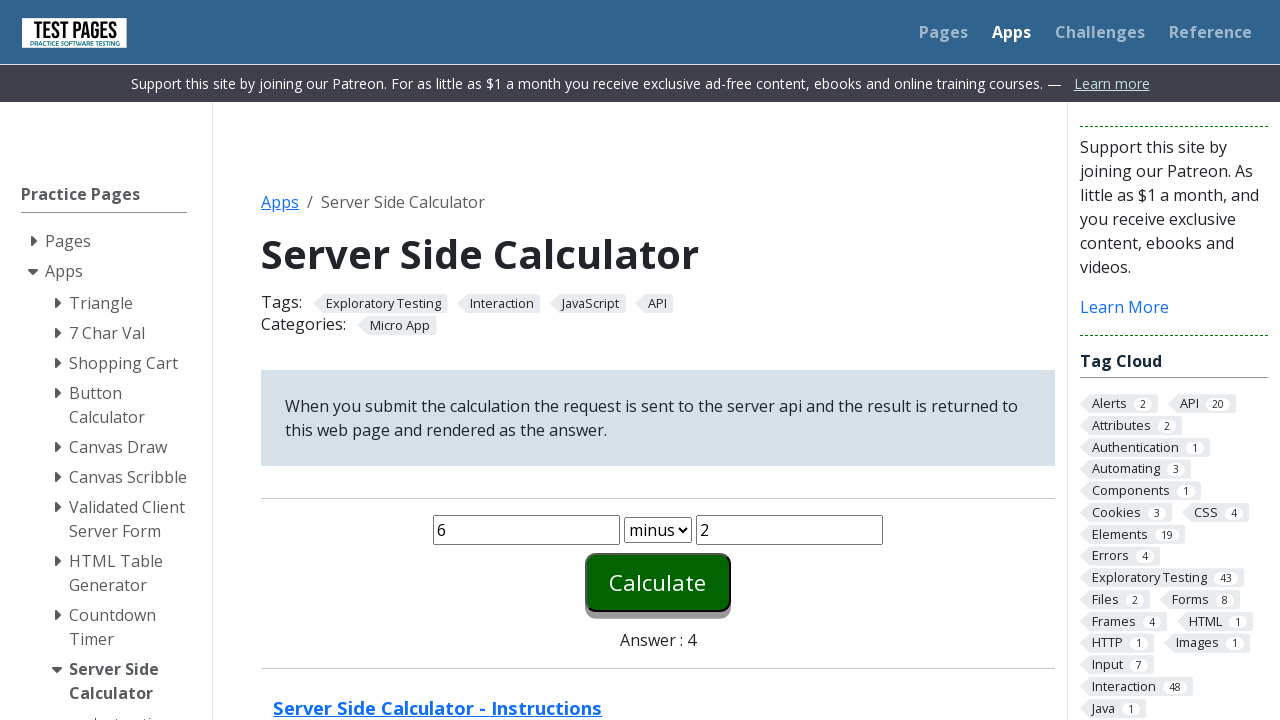

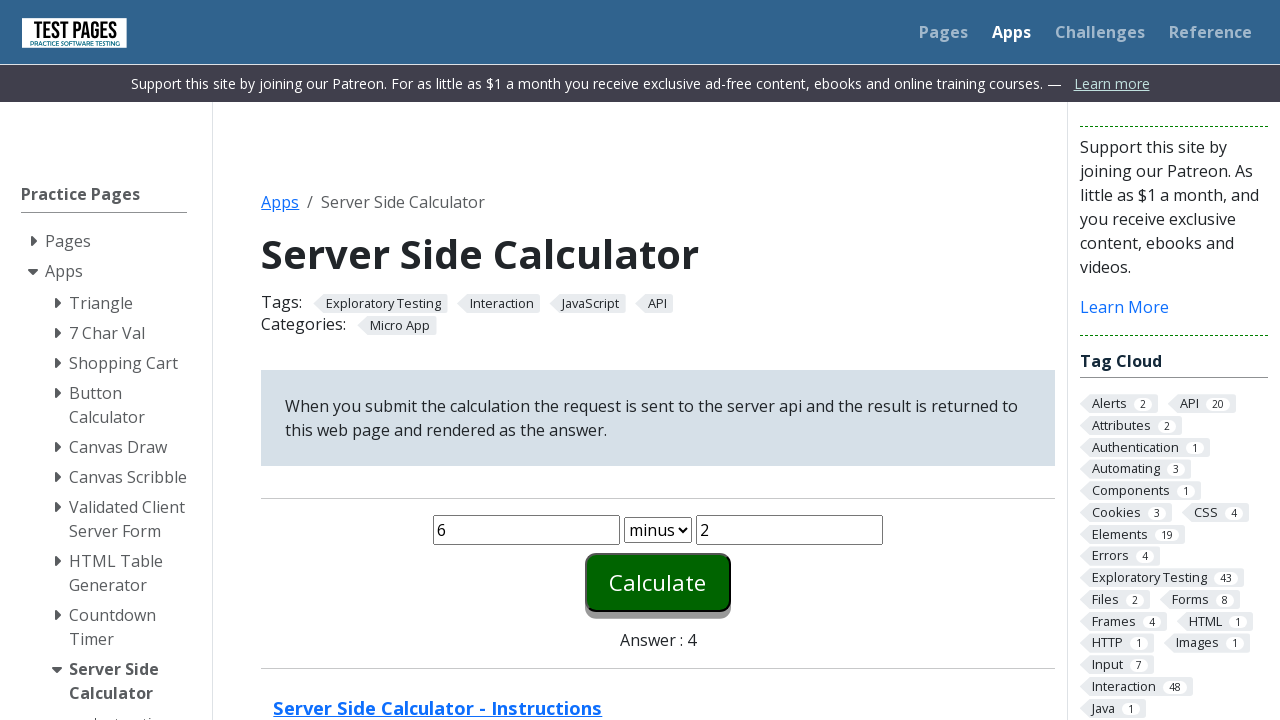